Tests clicking a dynamically-classed blue button multiple times and handling the resulting JavaScript alerts on the UI Testing Playground class attribute challenge page.

Starting URL: http://uitestingplayground.com/classattr

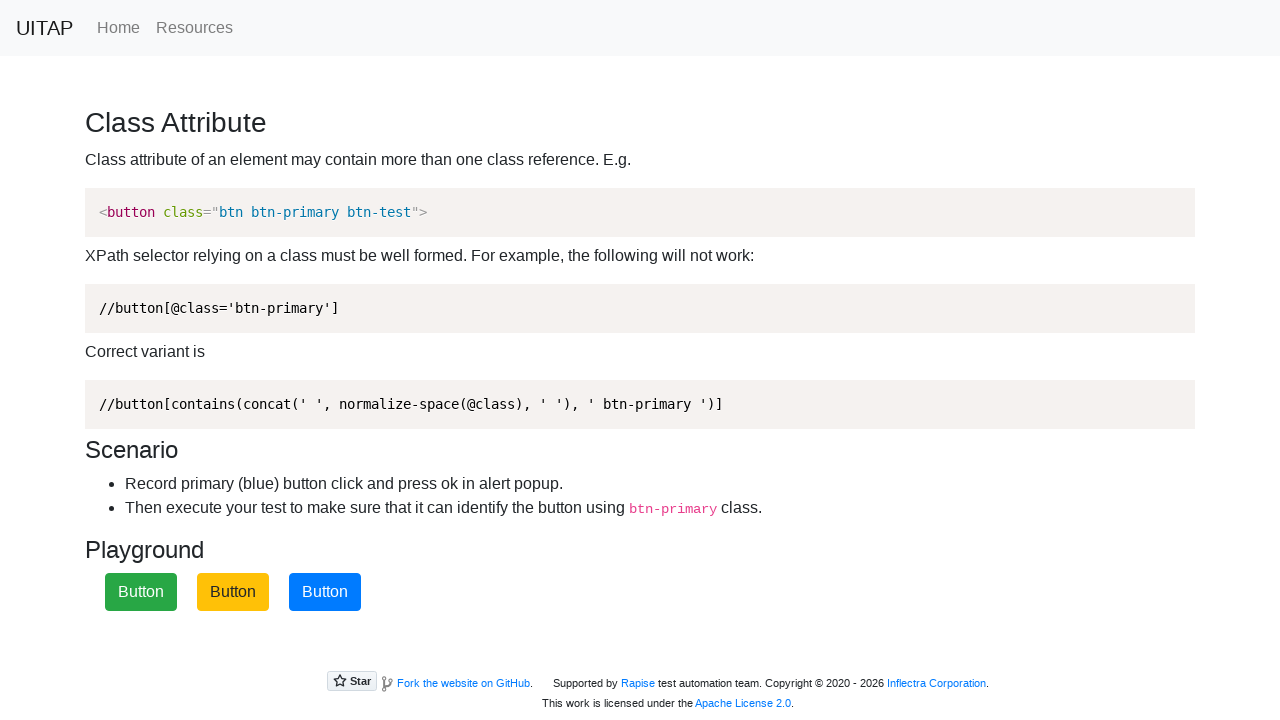

Navigated to UI Testing Playground class attribute challenge page
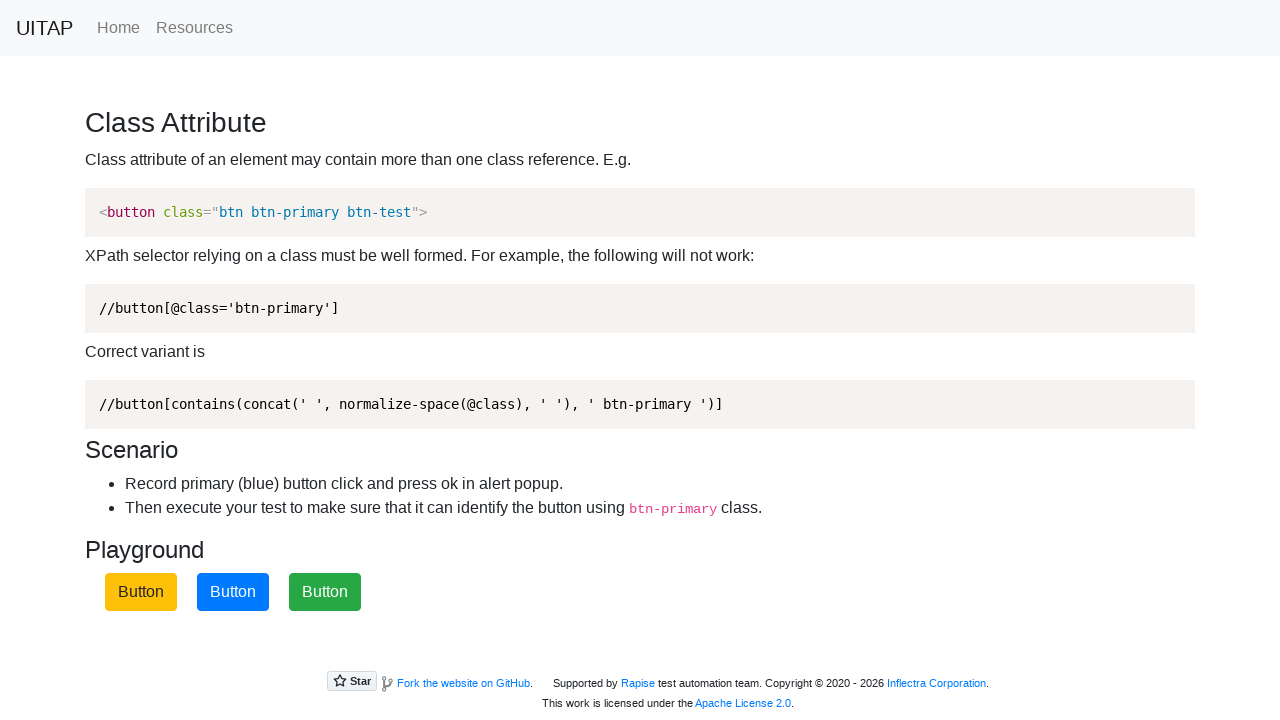

Set up dialog handler to automatically accept alerts
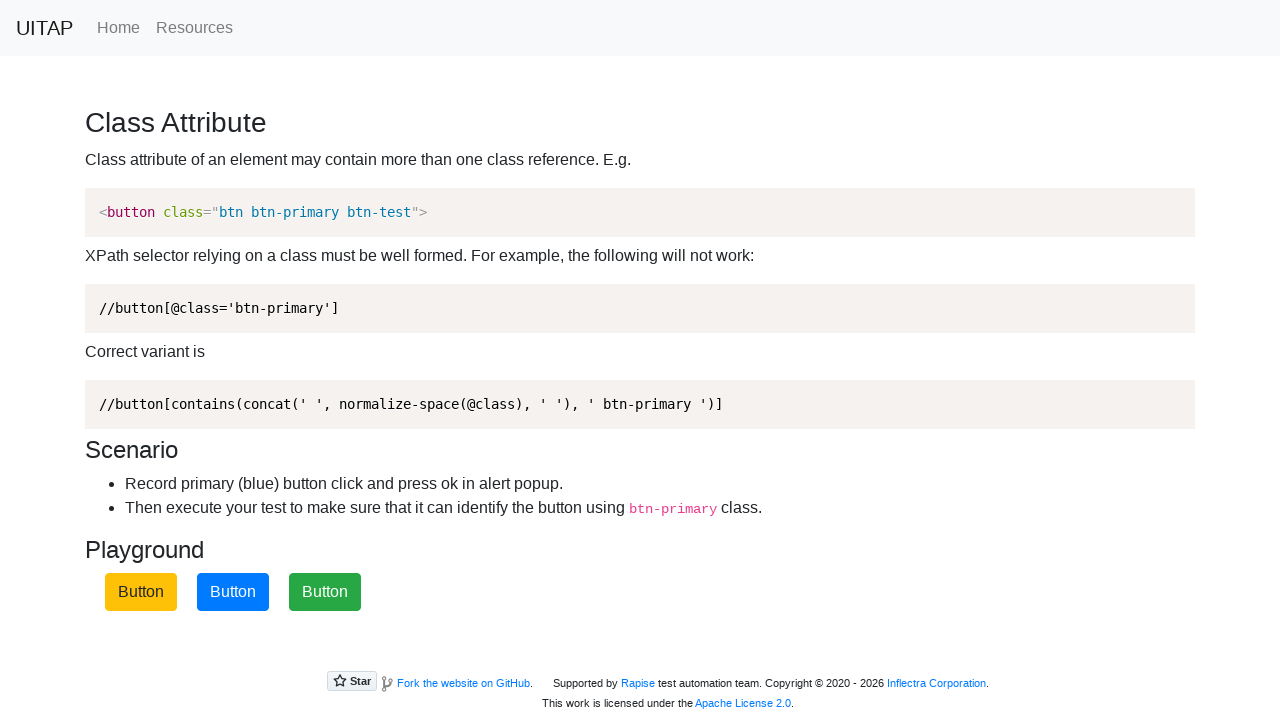

Clicked blue primary button (click 1 of 3) at (233, 592) on button.btn-primary
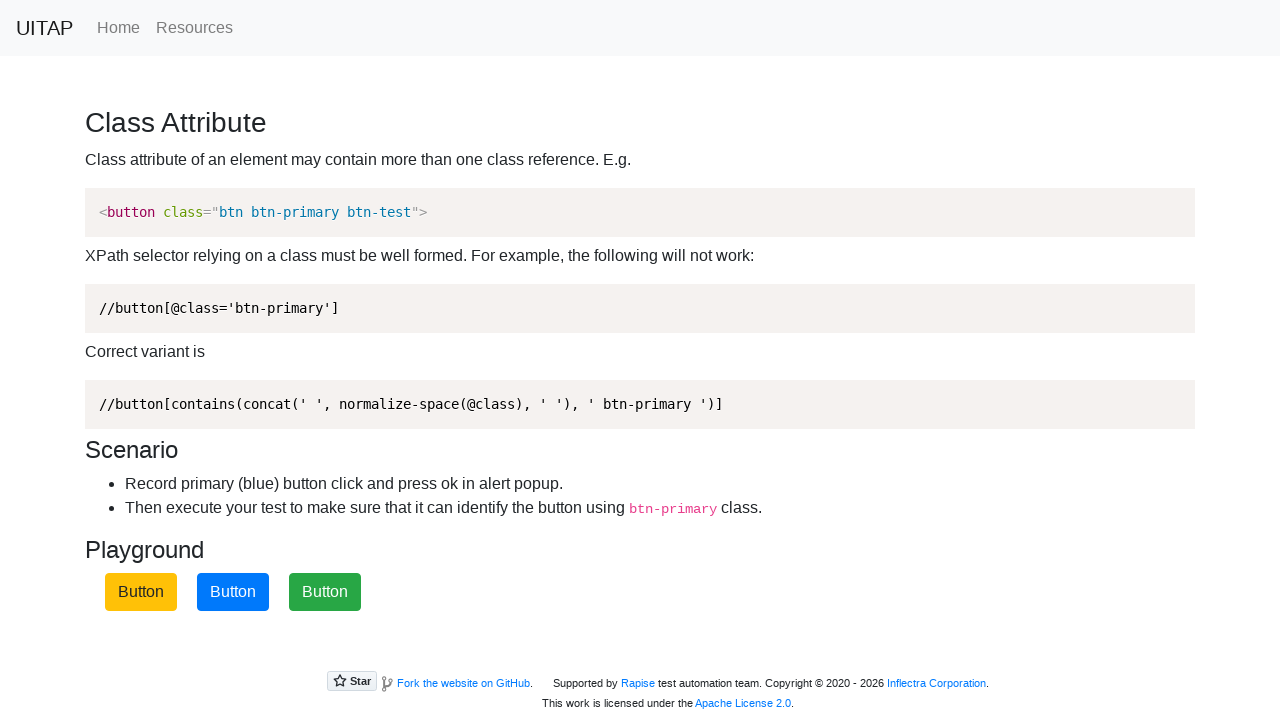

Waited 1 second for alert to be handled and page to stabilize
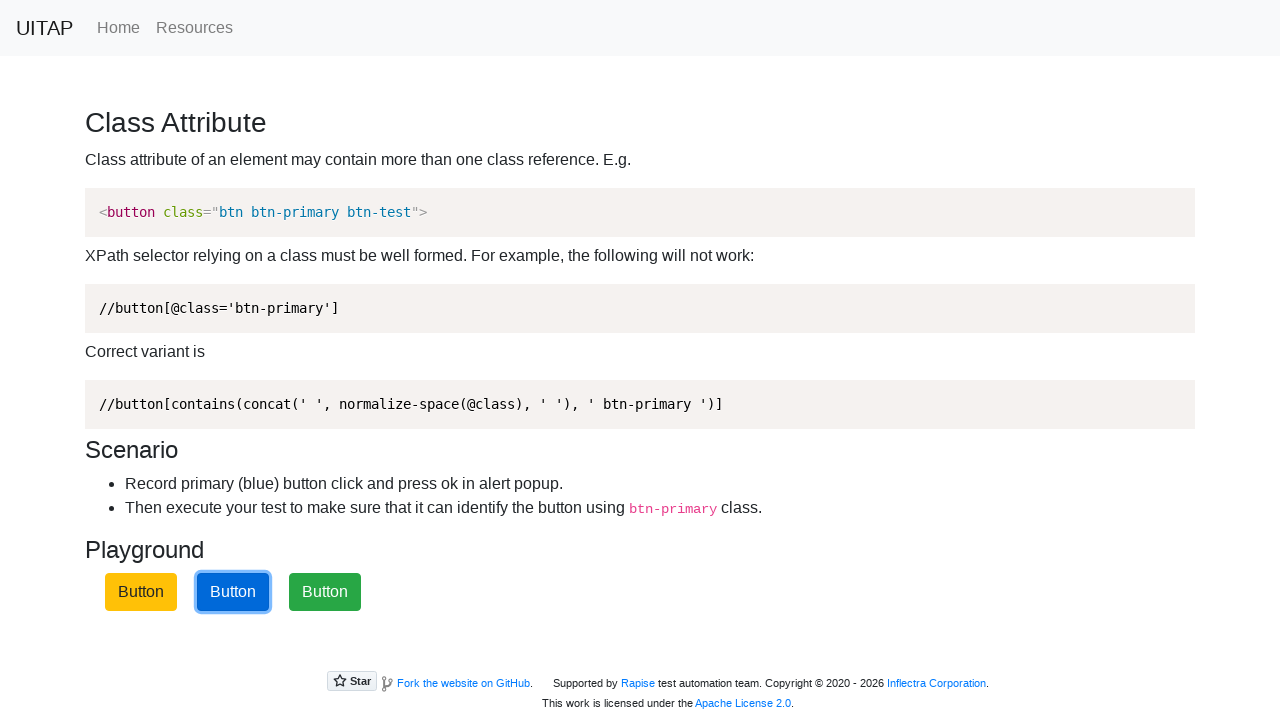

Clicked blue primary button (click 2 of 3) at (233, 592) on button.btn-primary
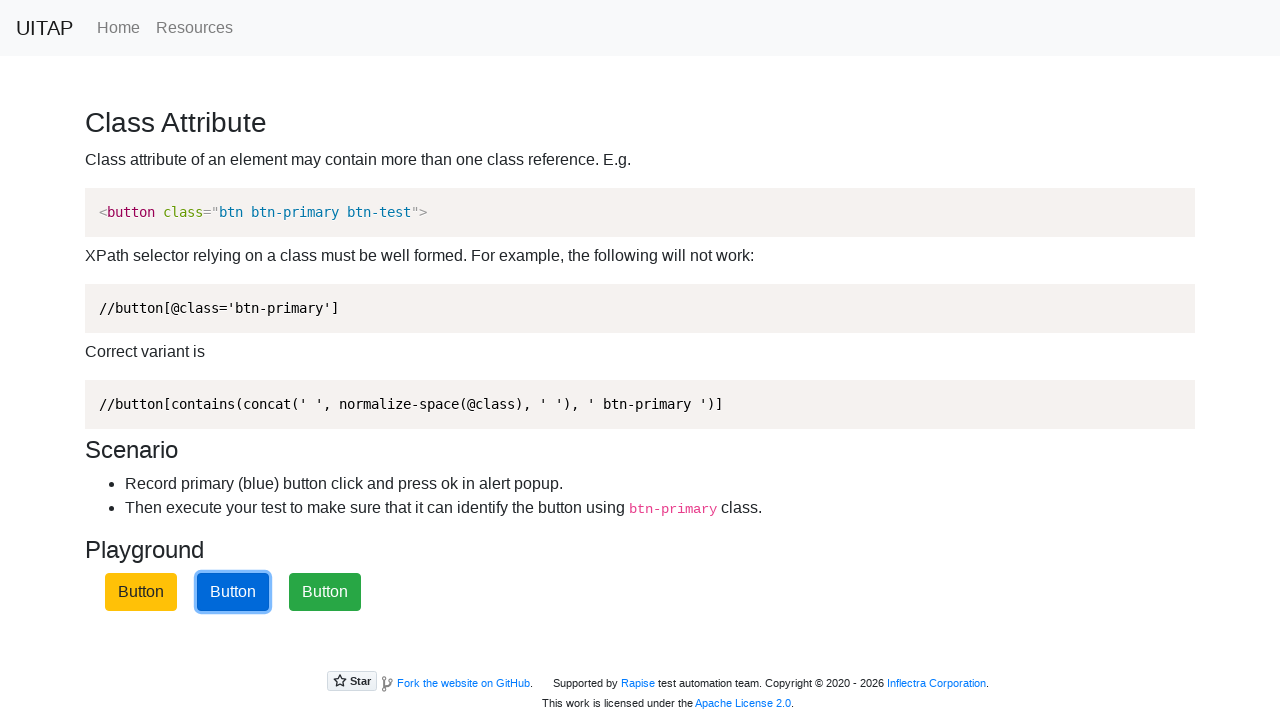

Waited 1 second for alert to be handled and page to stabilize
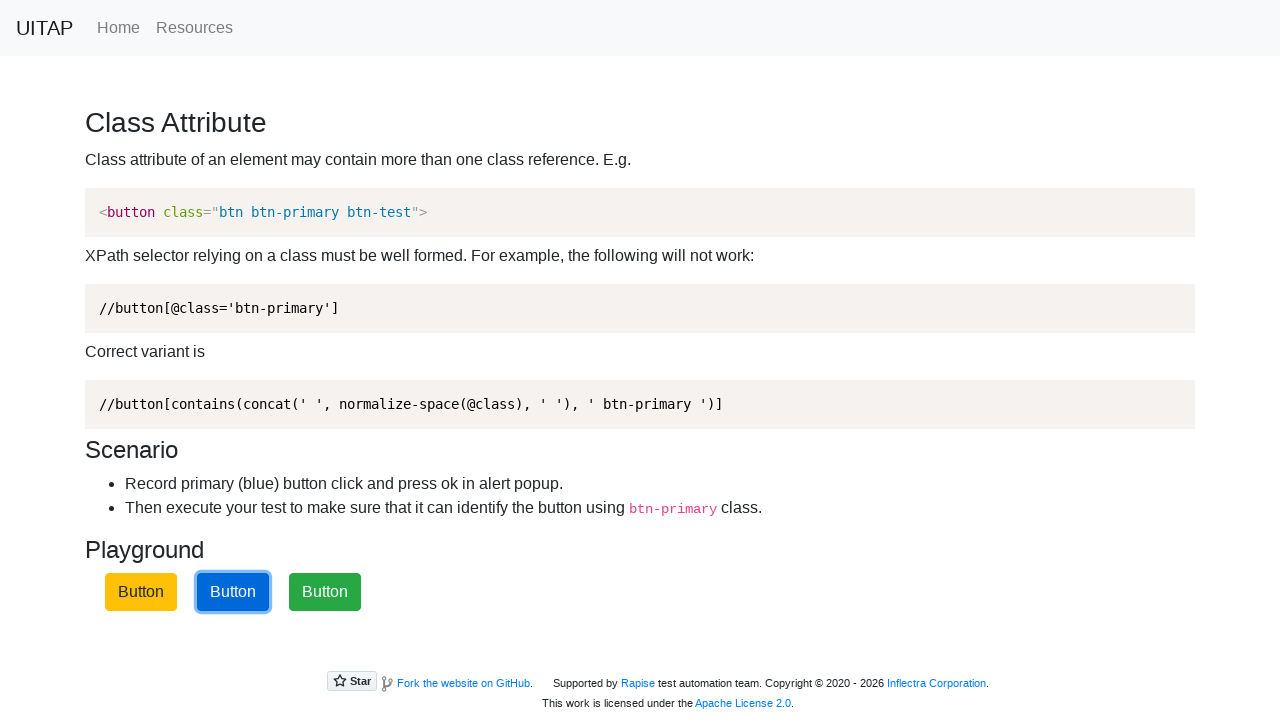

Clicked blue primary button (click 3 of 3) at (233, 592) on button.btn-primary
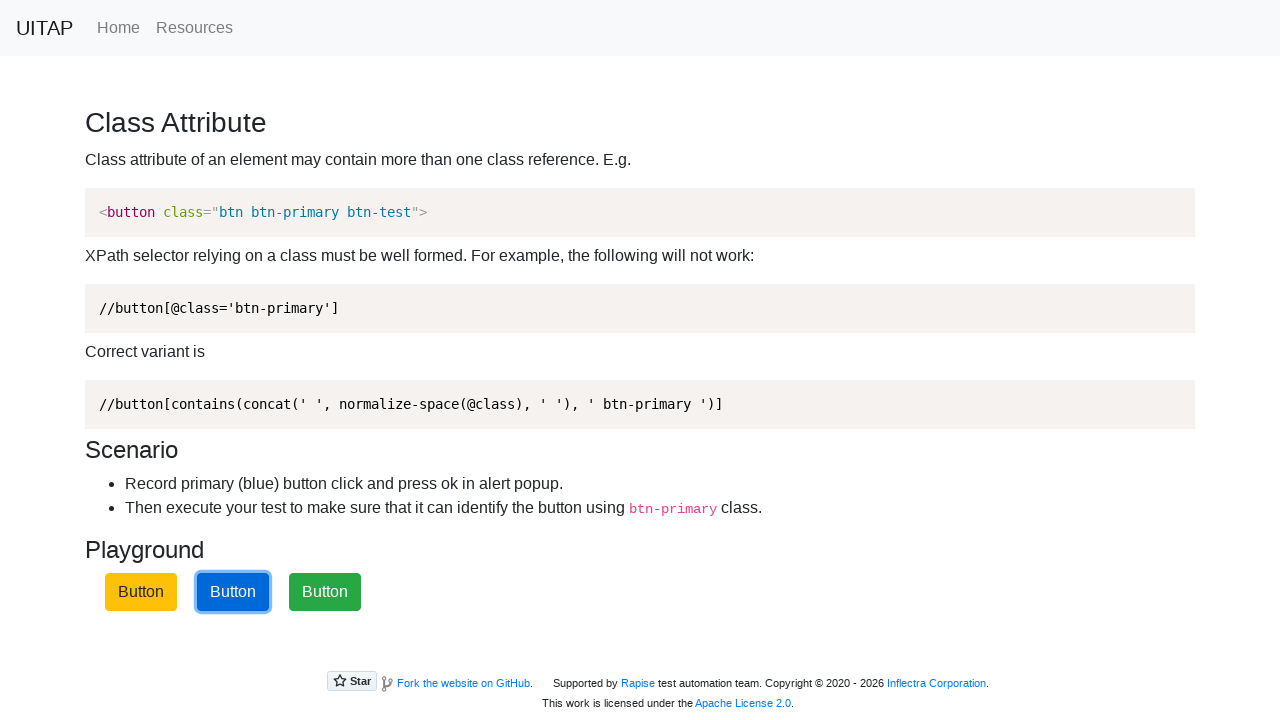

Waited 1 second for alert to be handled and page to stabilize
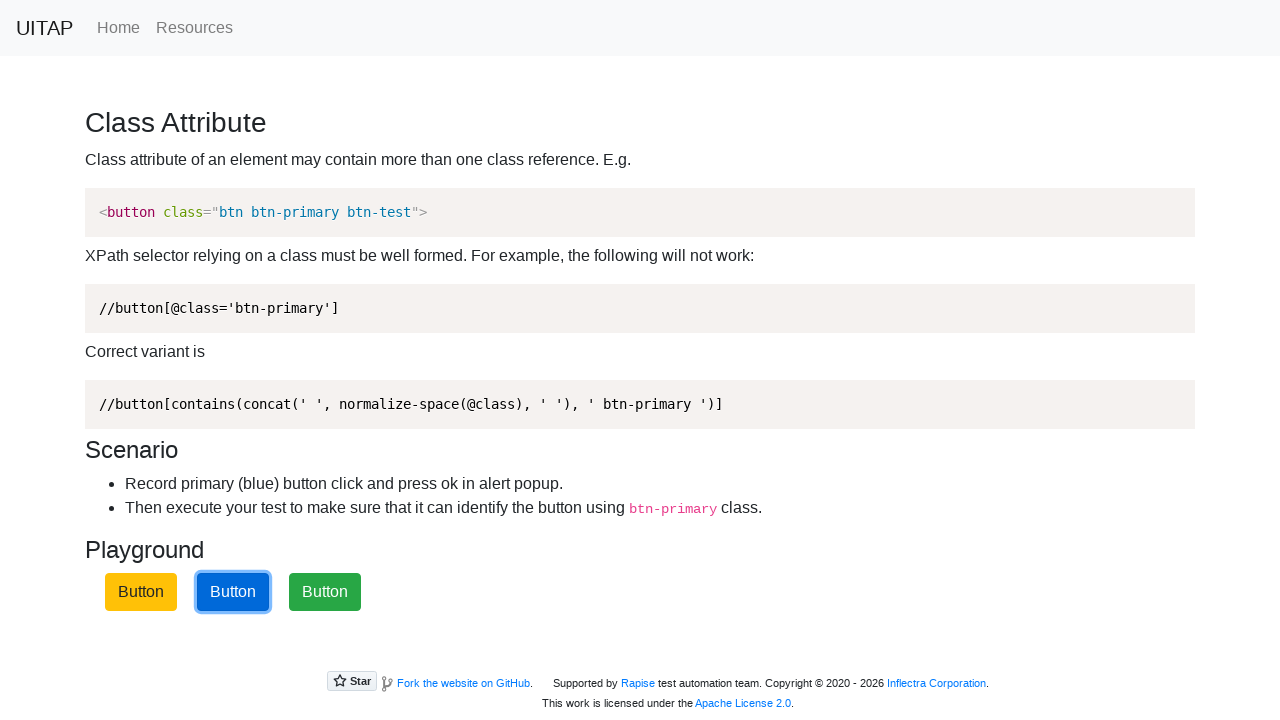

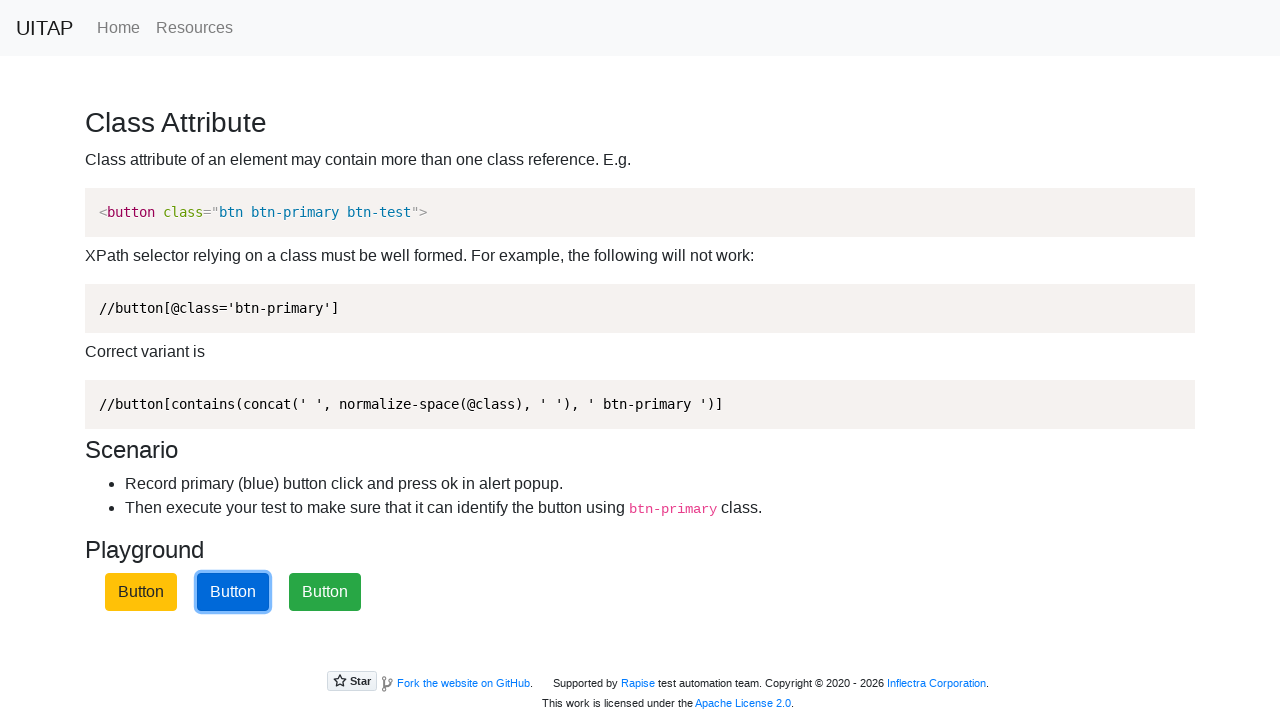